Tests that a page with dynamically loading images properly loads all 4 images by waiting for all image src attributes to be populated

Starting URL: https://bonigarcia.dev/selenium-webdriver-java/loading-images.html

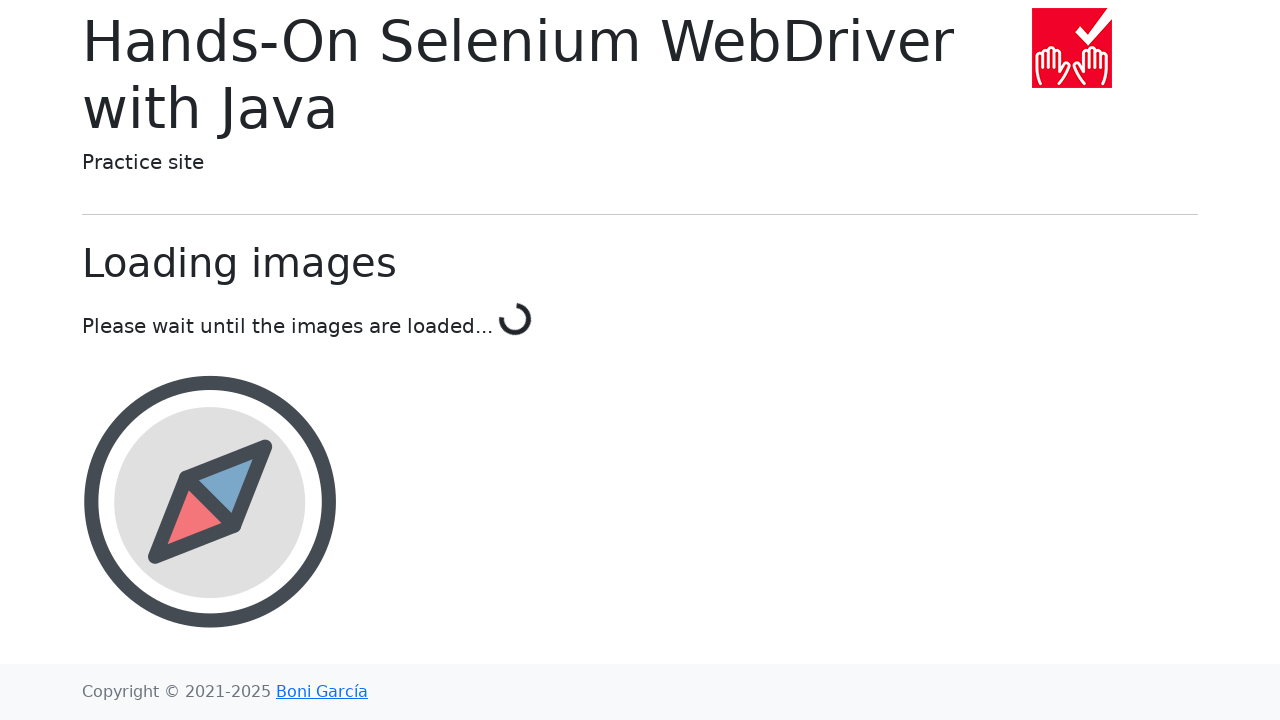

Waited for all 4 images to load with valid src attributes
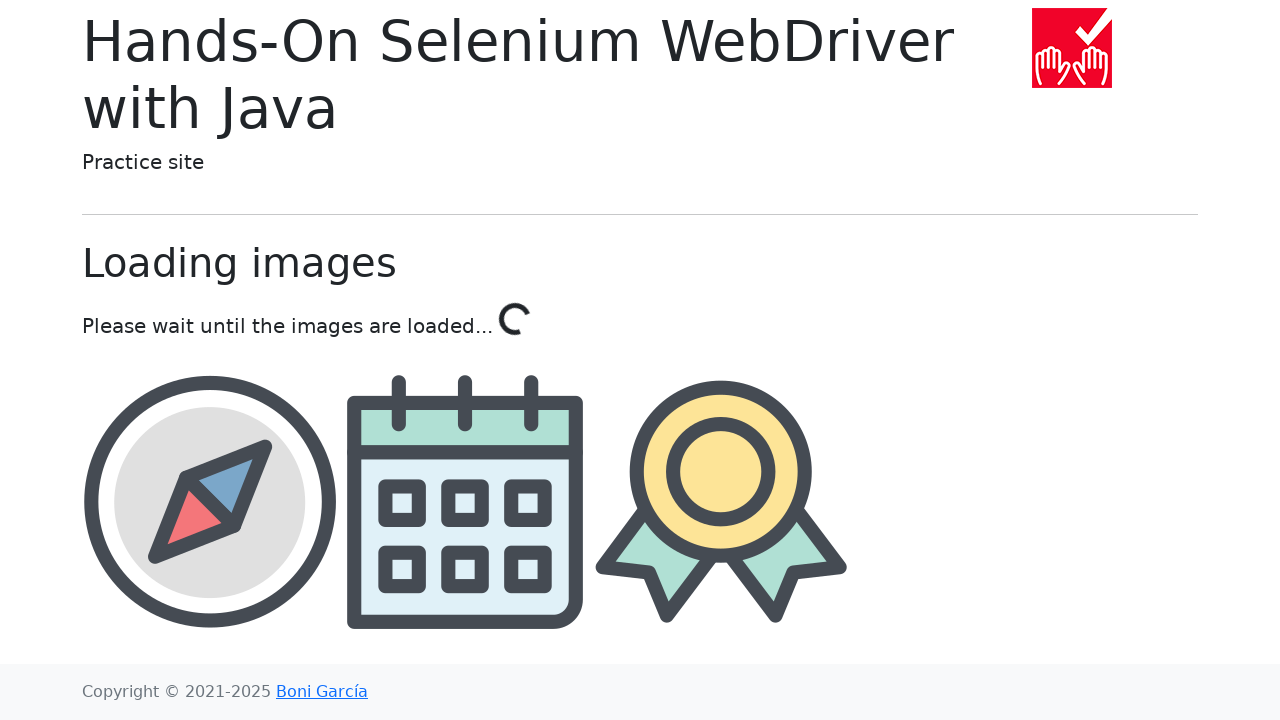

Located all image elements on the page
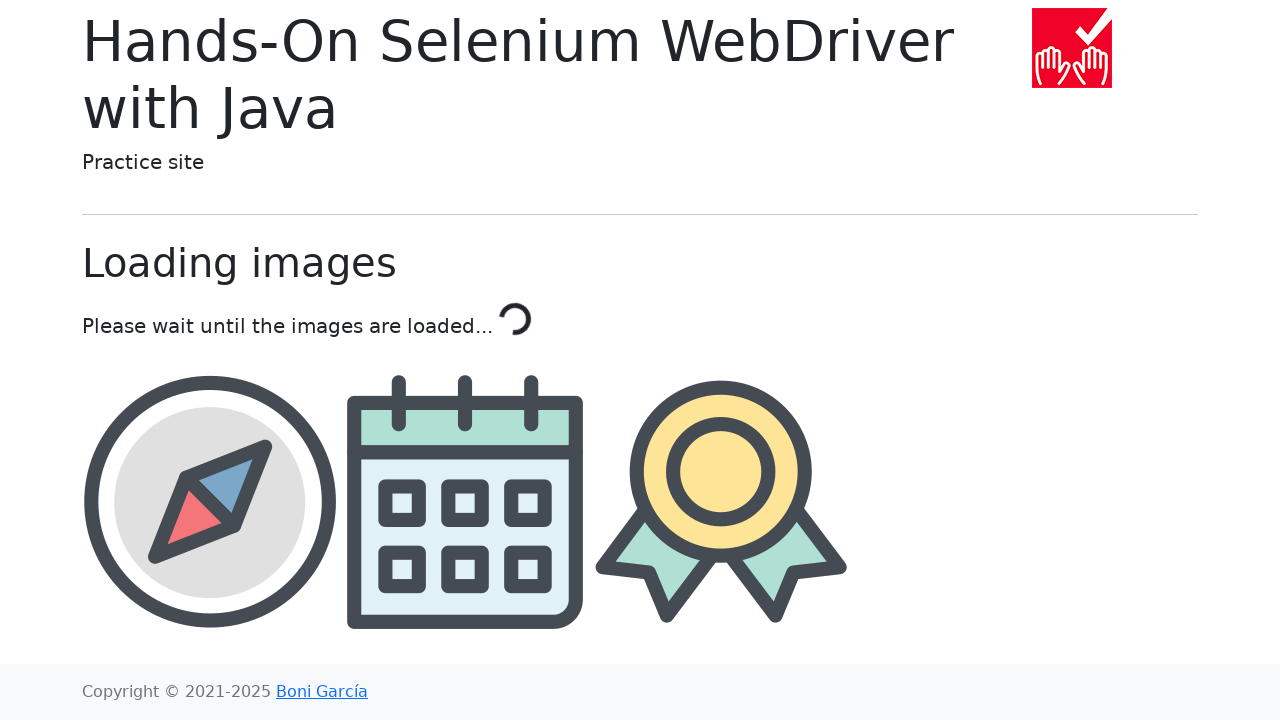

Retrieved src attribute from the third image
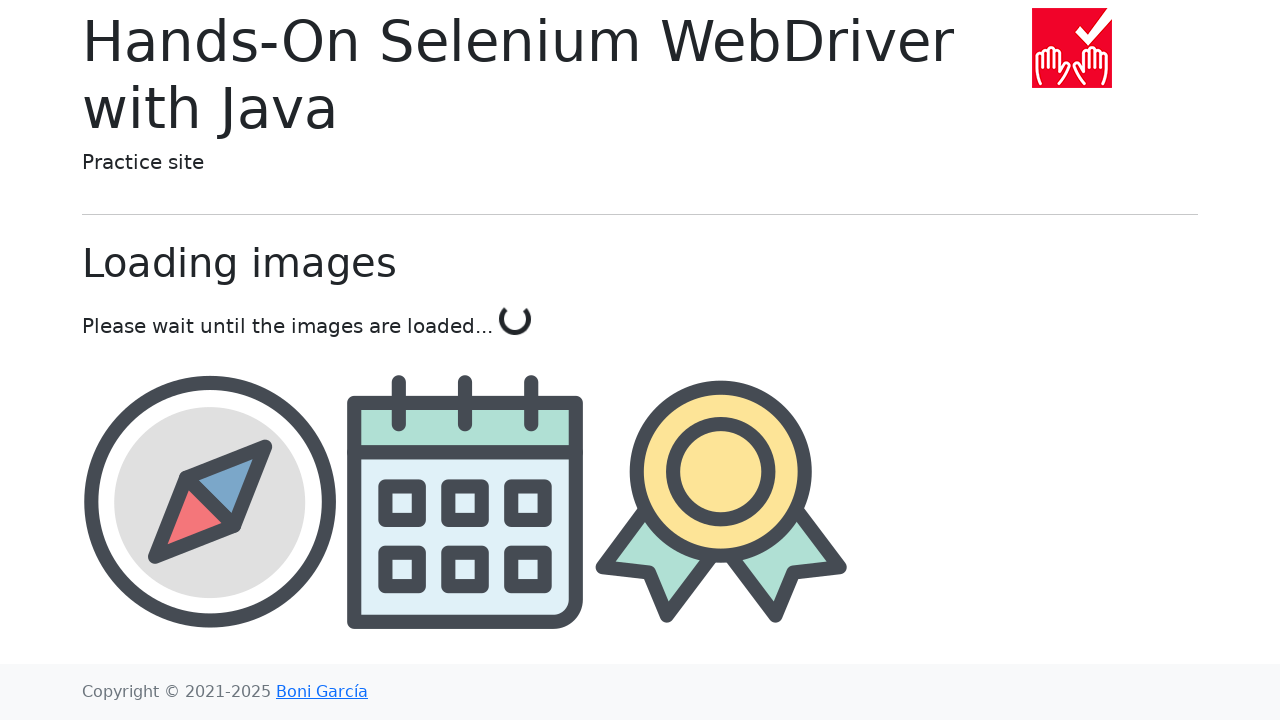

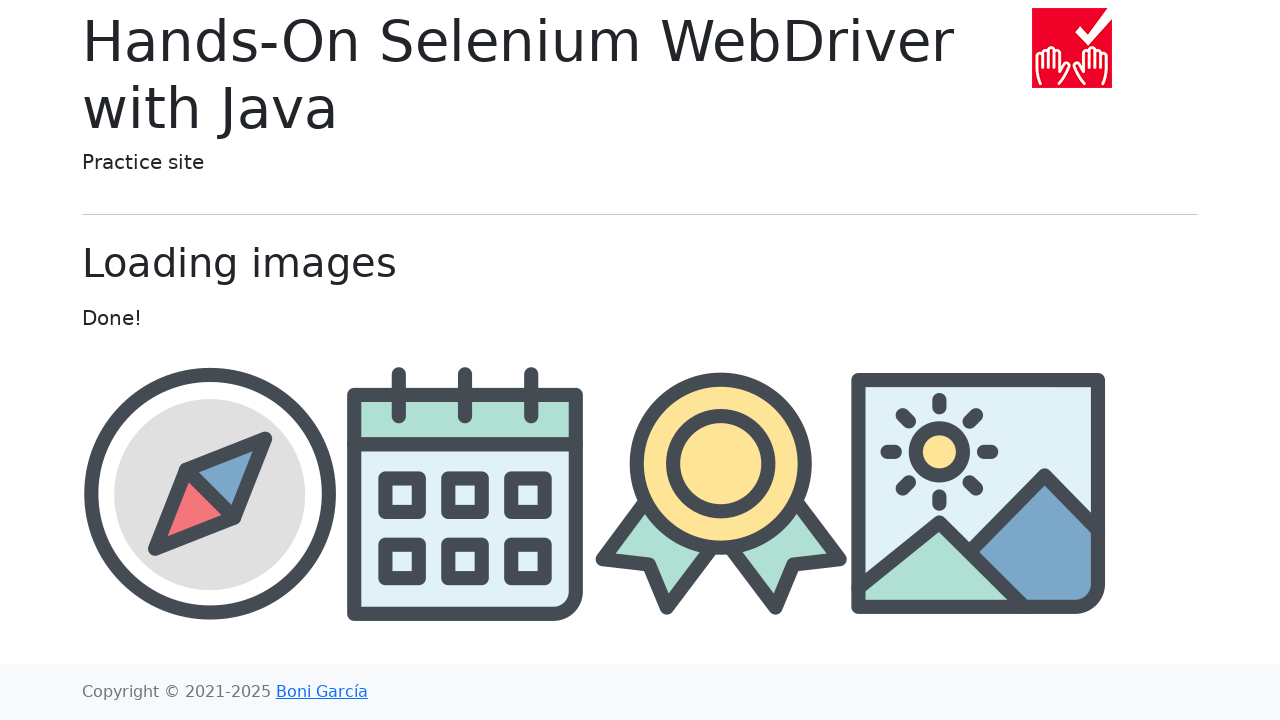